Tests JavaScript confirm alert handling by clicking a button to trigger a confirm dialog, dismissing it, and verifying the result message

Starting URL: https://the-internet.herokuapp.com/javascript_alerts

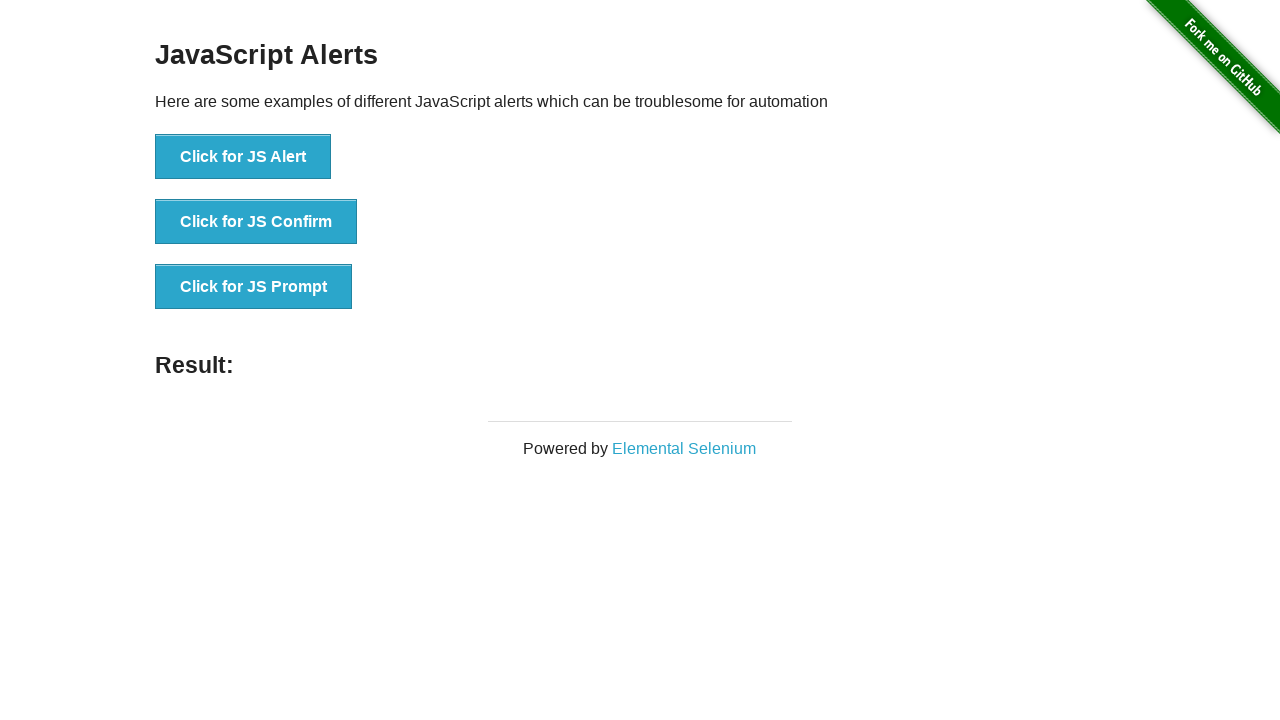

Clicked button to trigger JavaScript confirm dialog at (256, 222) on button[onclick='jsConfirm()']
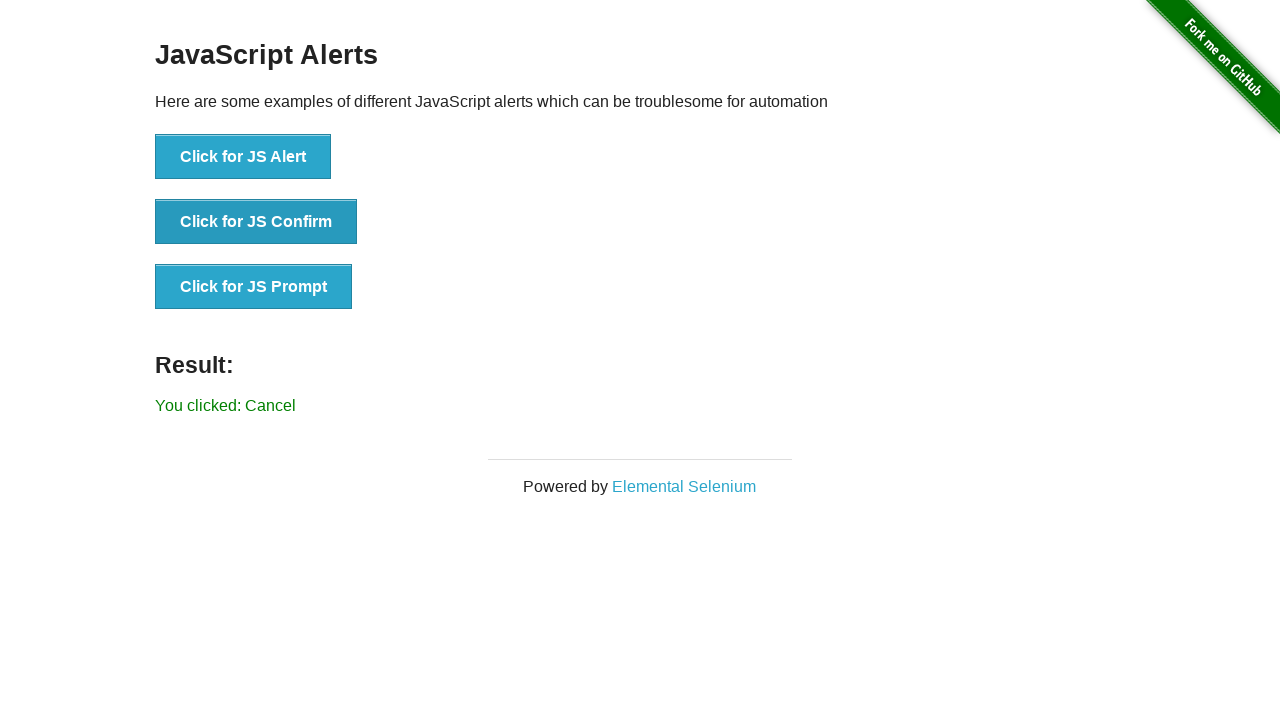

Set up dialog handler to dismiss confirm alerts
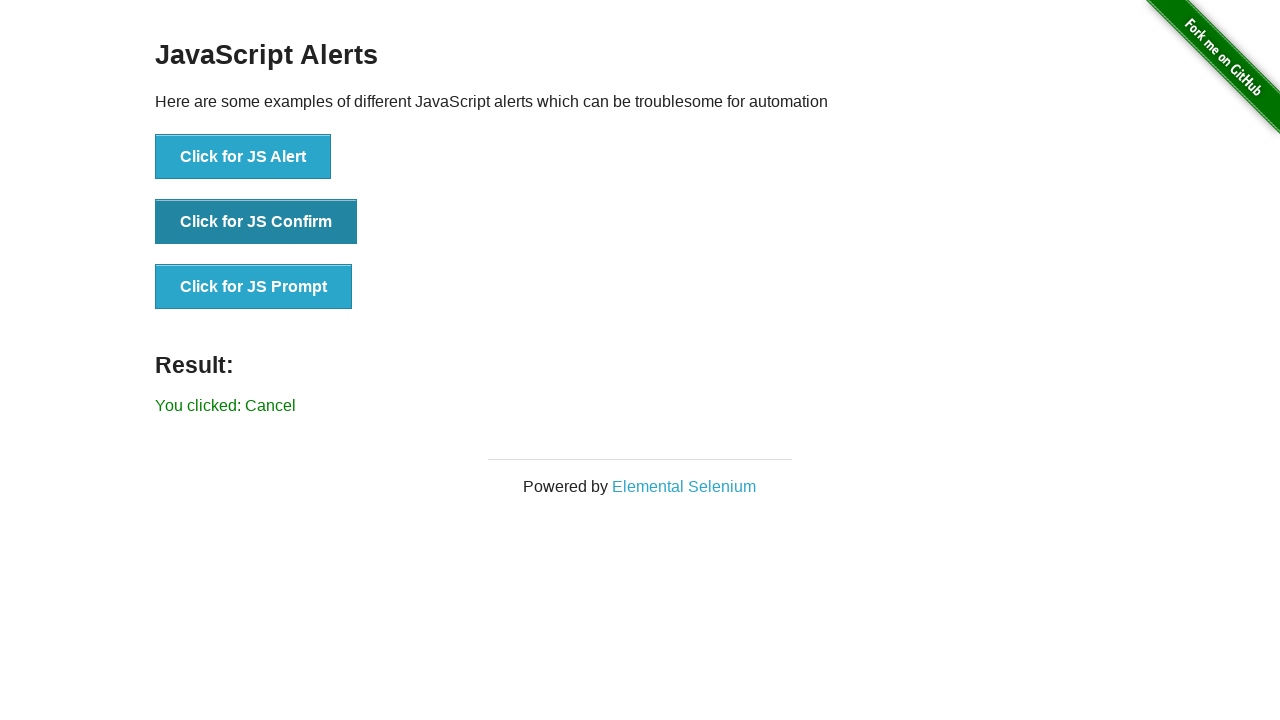

Re-clicked button to trigger confirm dialog with handler active at (256, 222) on button[onclick='jsConfirm()']
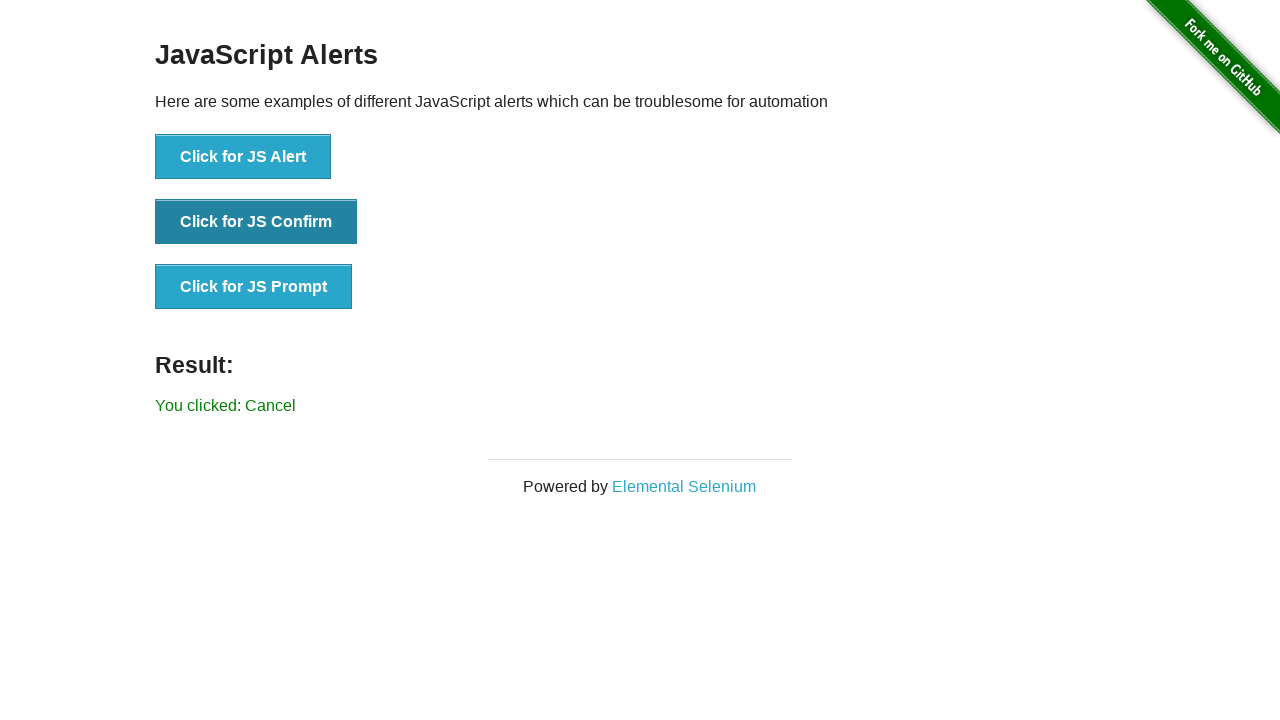

Waited for result message to appear after dismissing confirm dialog
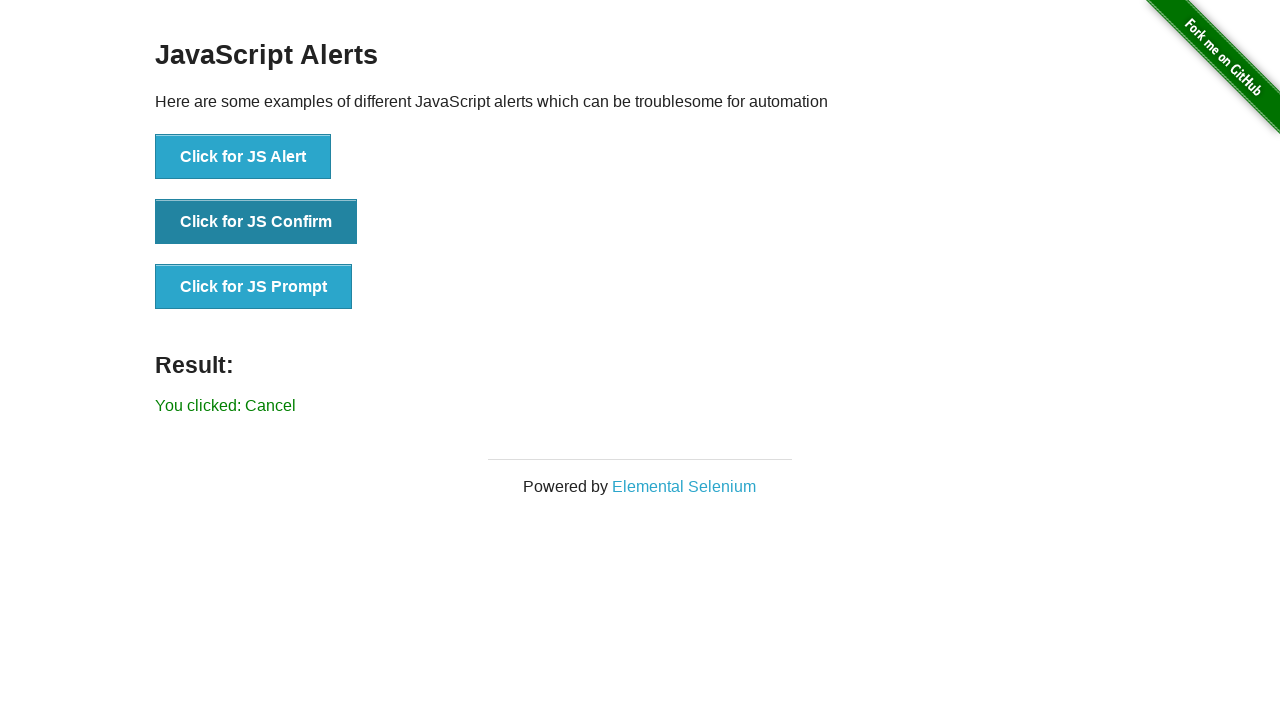

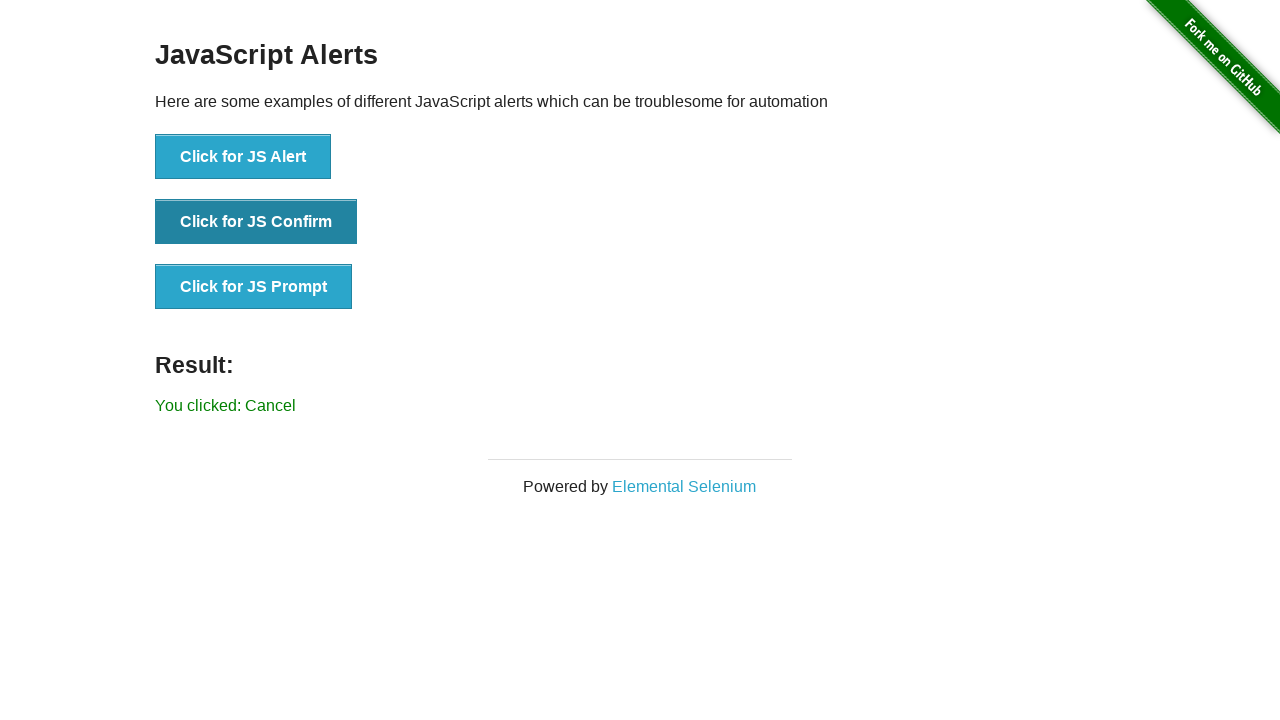